Tests JavaScript prompt alert functionality by clicking the prompt button, entering text into the alert, accepting it, and verifying the result message

Starting URL: https://the-internet.herokuapp.com/javascript_alerts

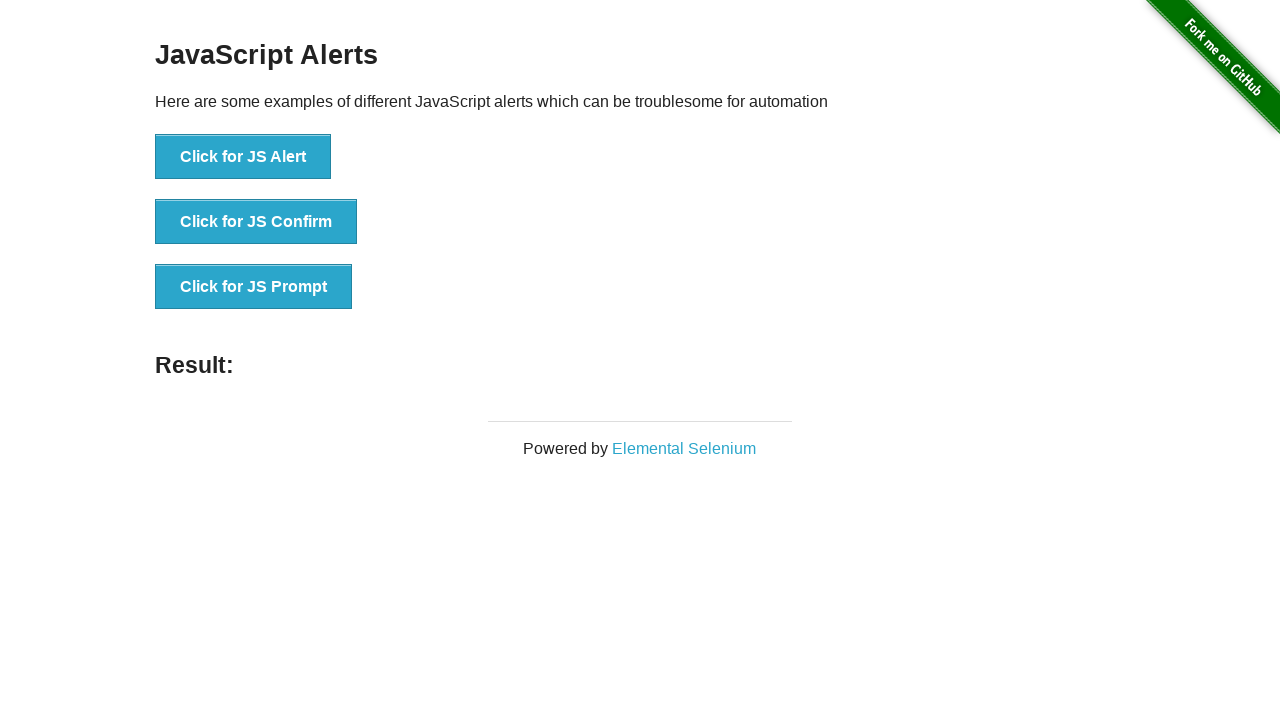

Clicked the JavaScript prompt button at (254, 287) on //button[@onclick="jsPrompt()"]
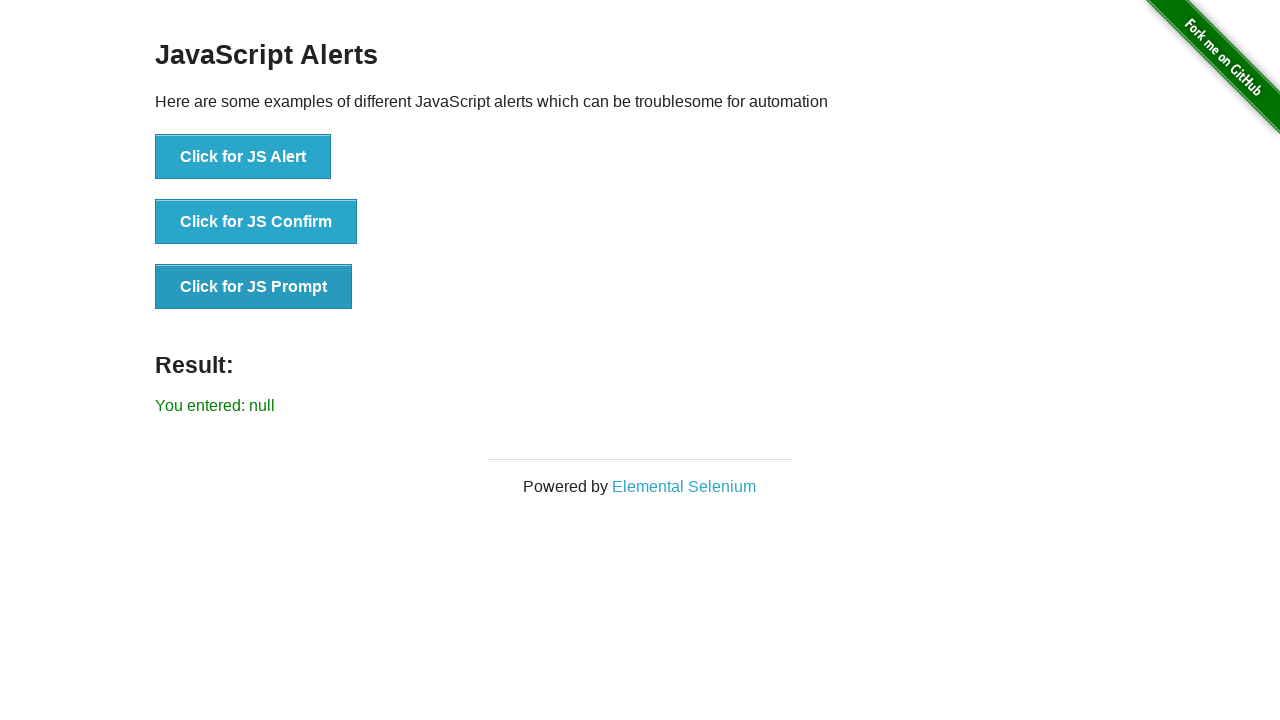

Registered dialog handler to accept prompt with 'PRAMOD'
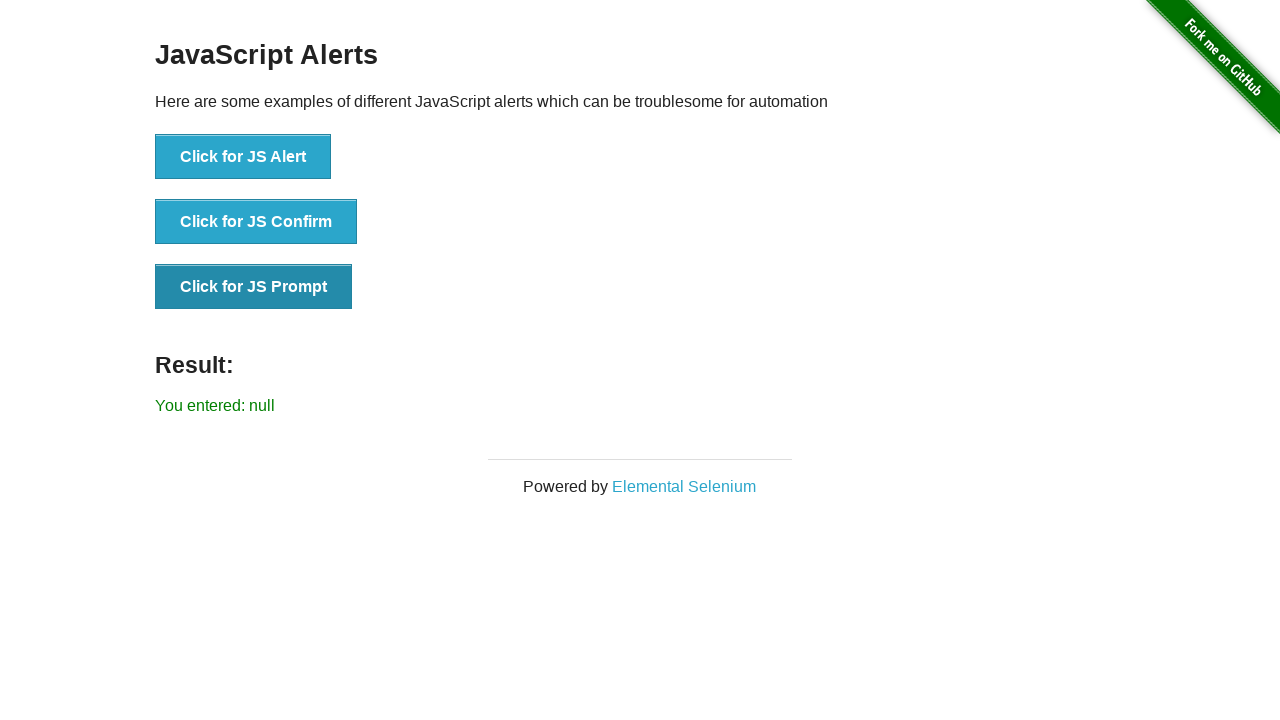

Re-clicked the JavaScript prompt button to trigger dialog with handler active at (254, 287) on //button[@onclick="jsPrompt()"]
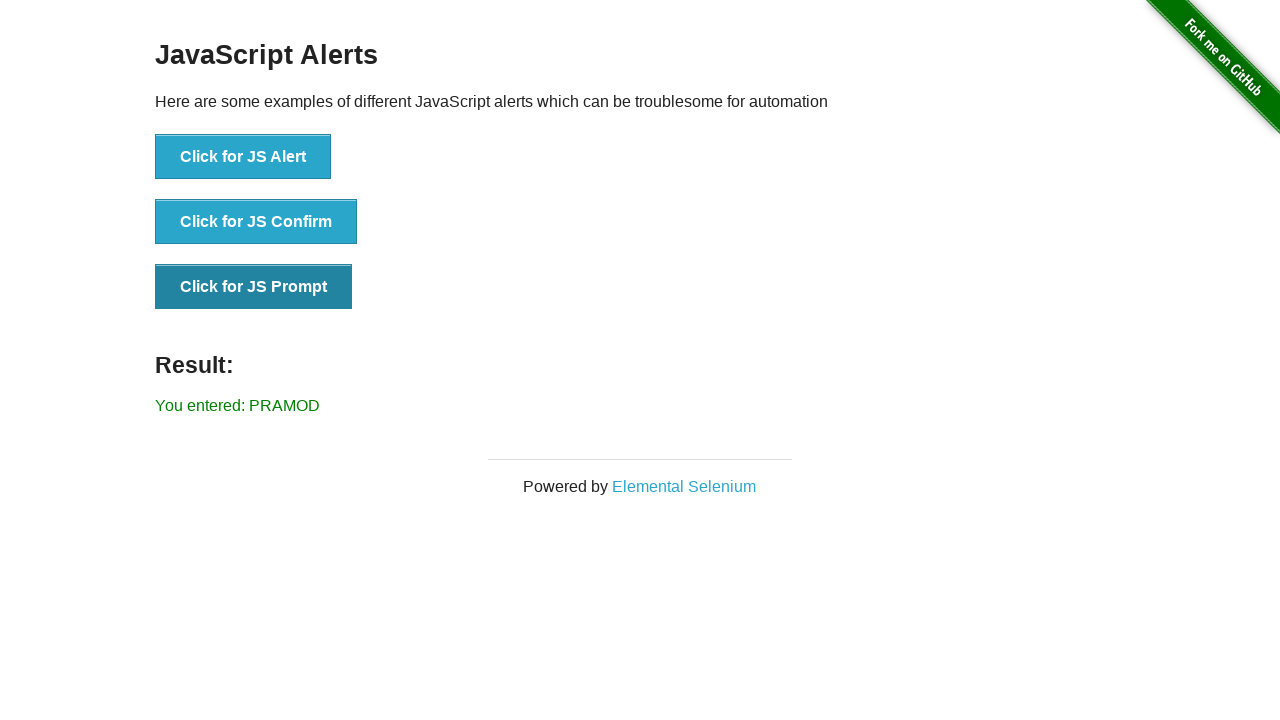

Result message element appeared
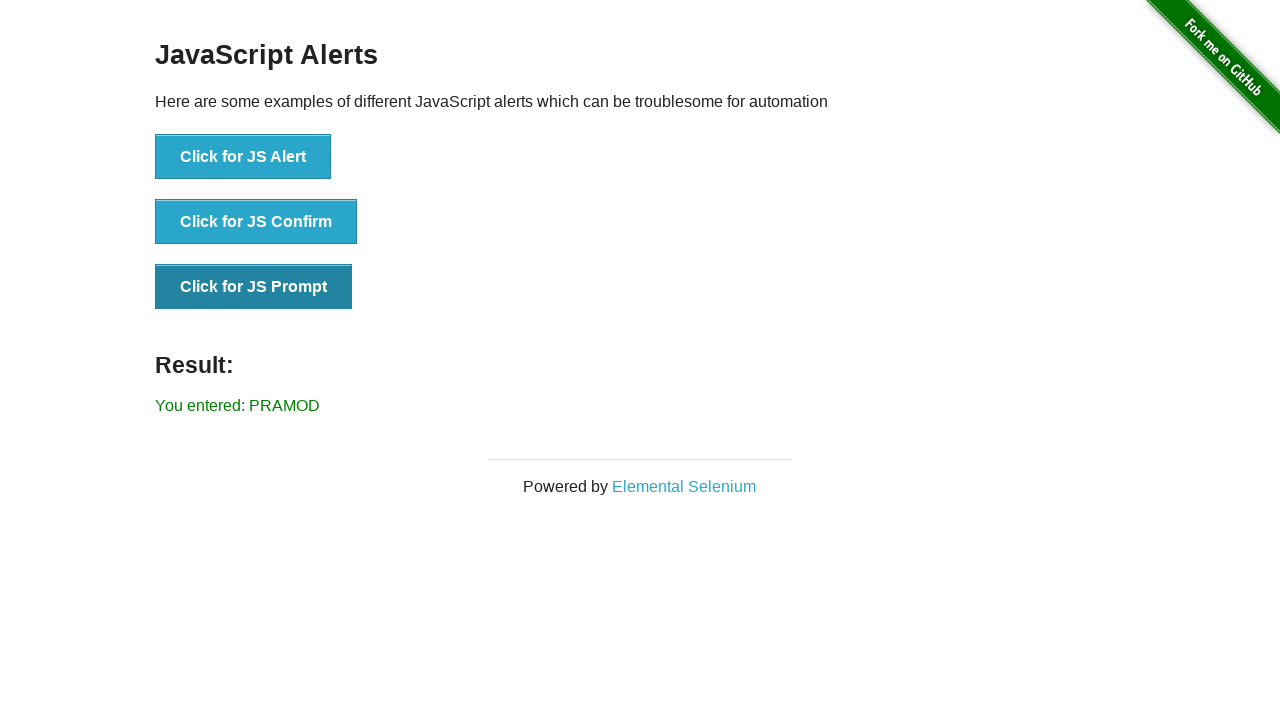

Retrieved result text content
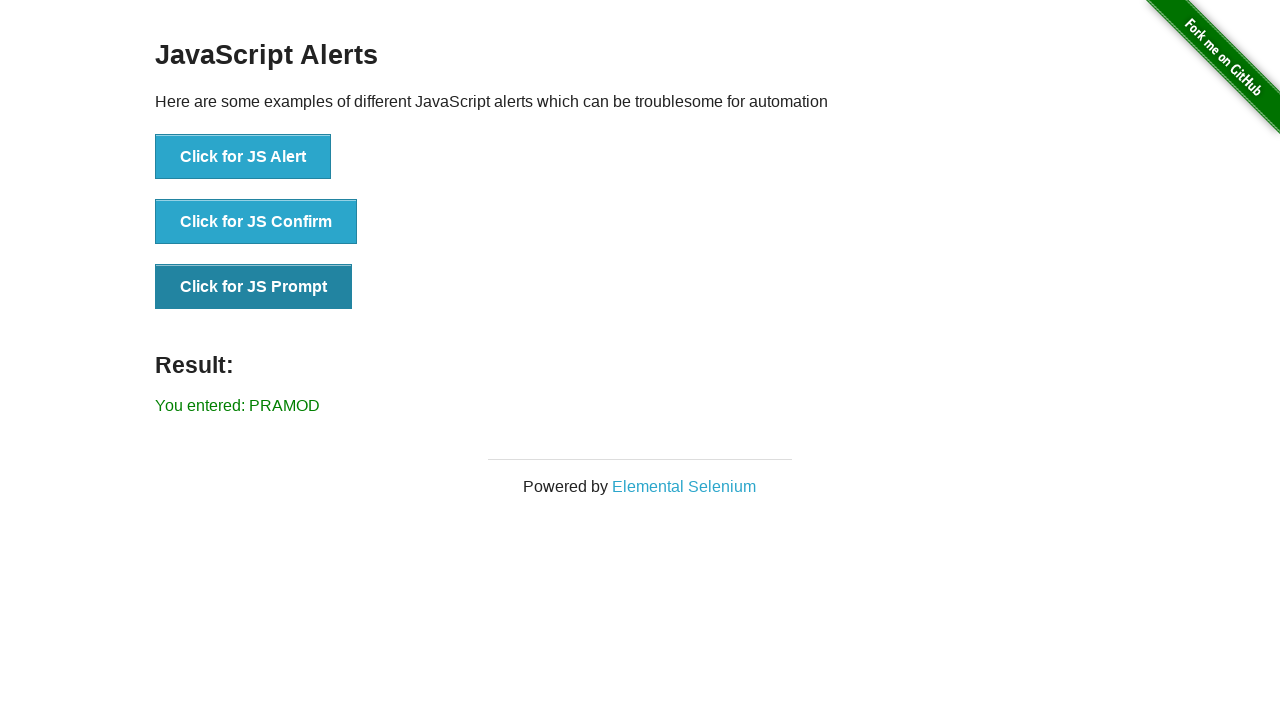

Verified result message matches expected text 'You entered: PRAMOD'
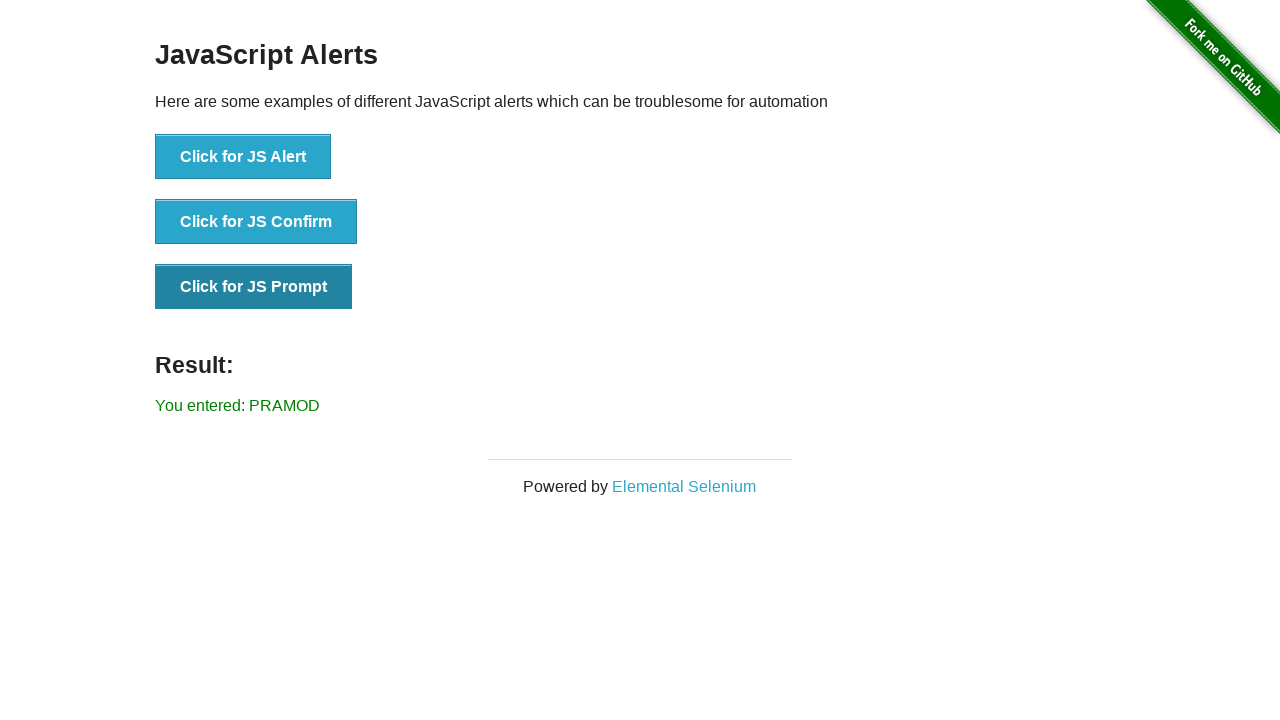

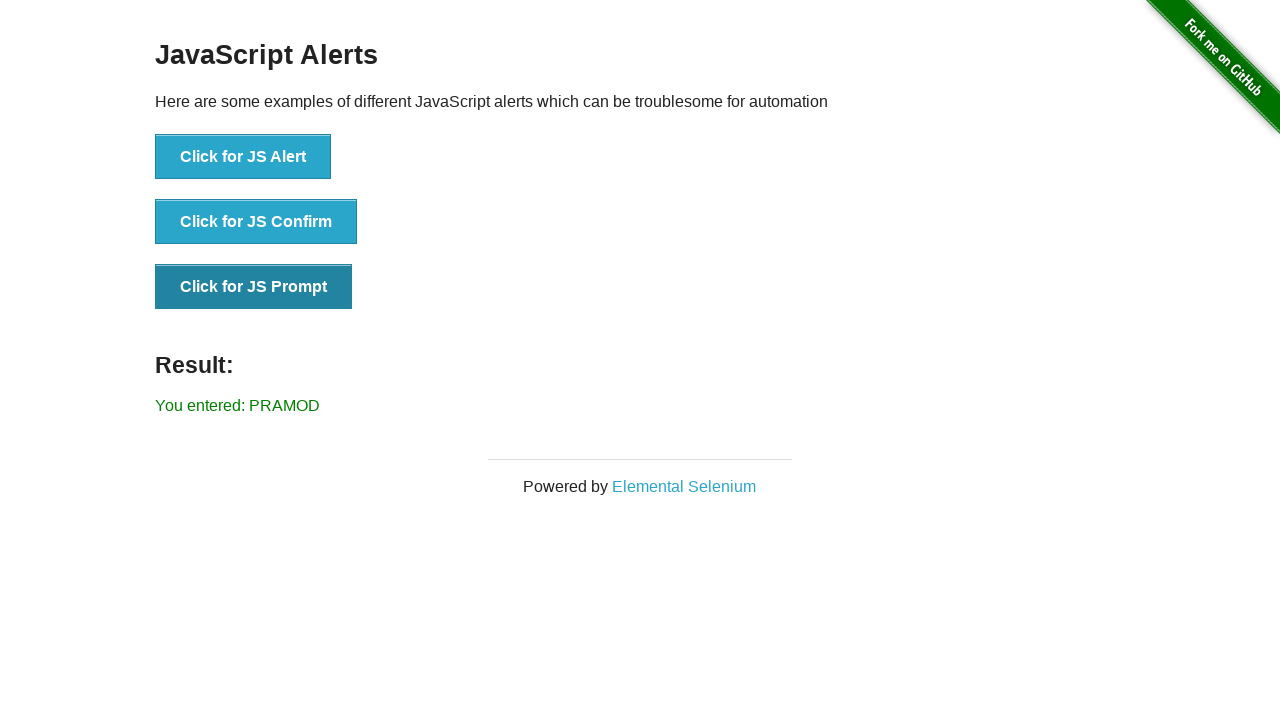